Tests dismissing JavaScript confirm dialogs by clicking a button that triggers a confirm and dismissing it

Starting URL: https://kitchen.applitools.com/ingredients/alert

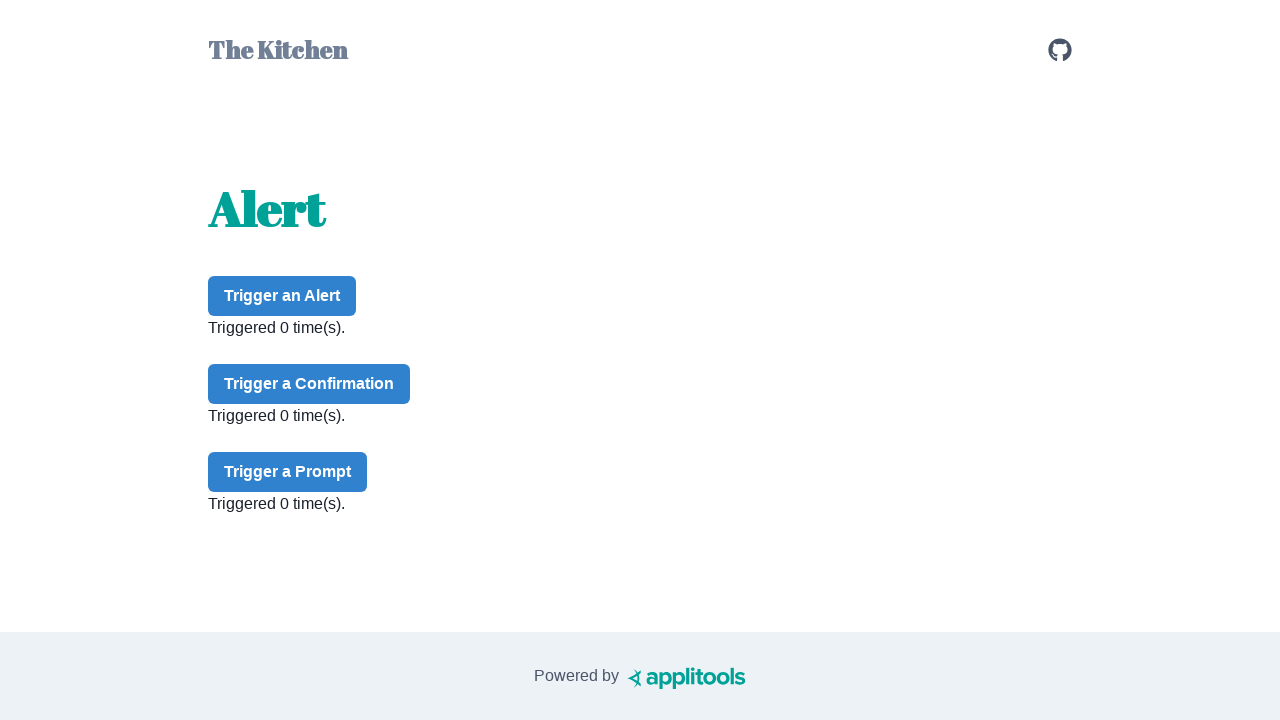

Set up dialog handler to dismiss all dialogs
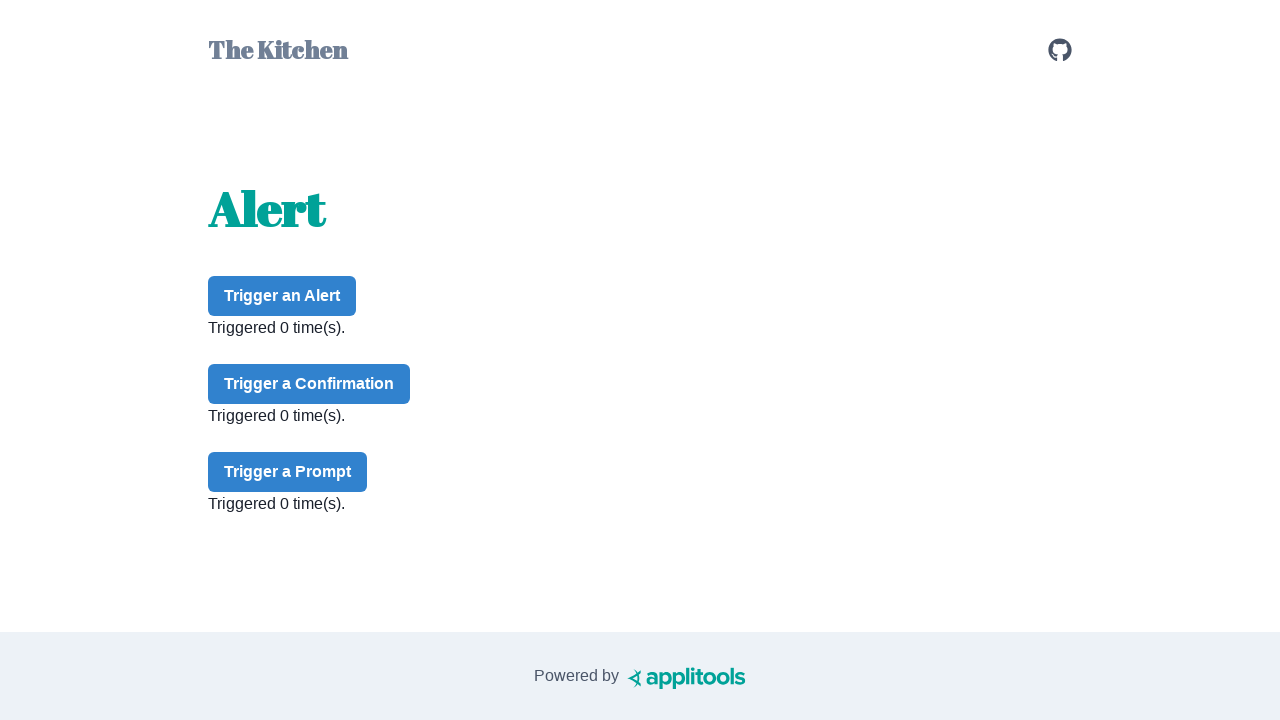

Clicked confirm button to trigger JavaScript confirm dialog at (309, 384) on #confirm-button
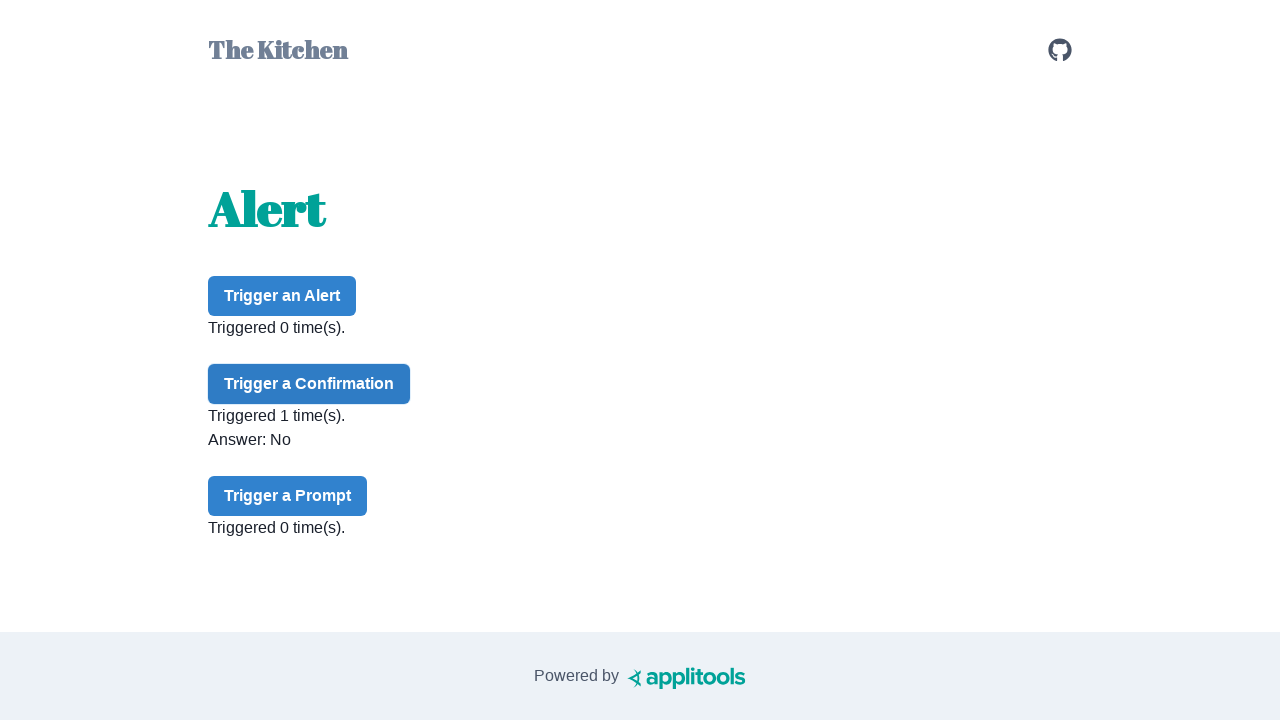

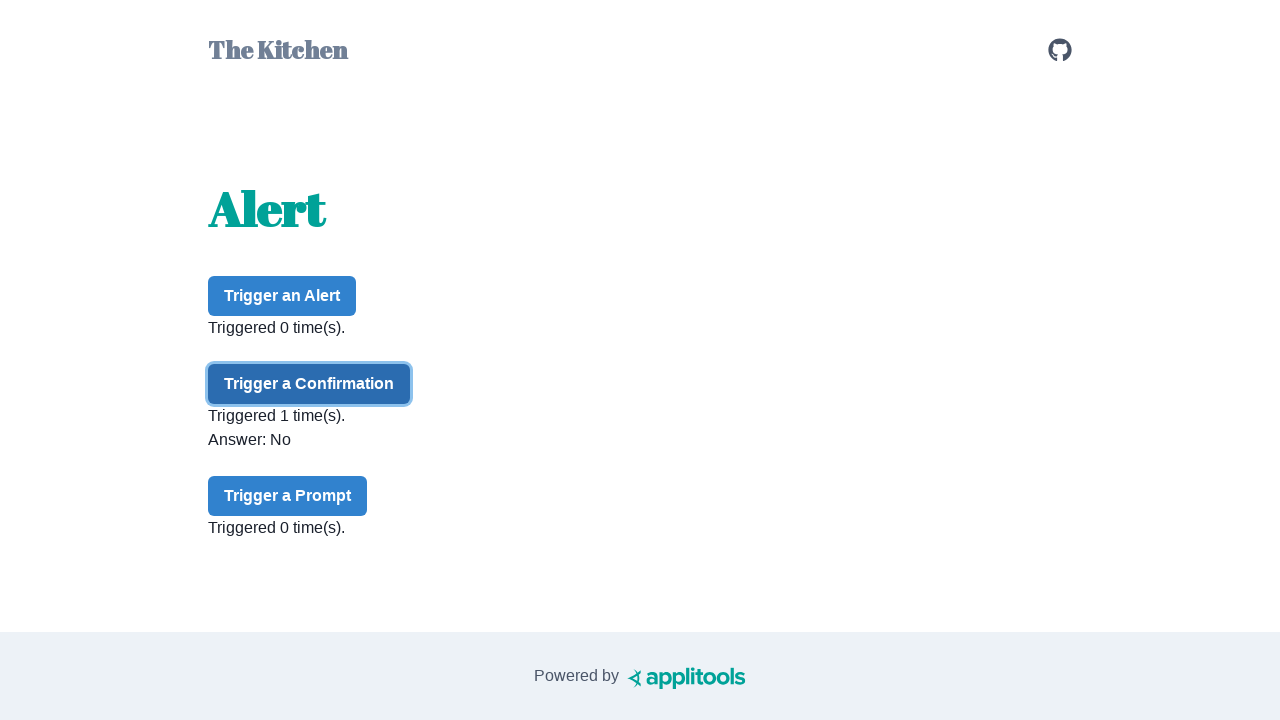